Tests various dropdown selection methods on a form by selecting options from multiple dropdown menus including country, city, course, language and value dropdowns

Starting URL: https://www.leafground.com/select.xhtml

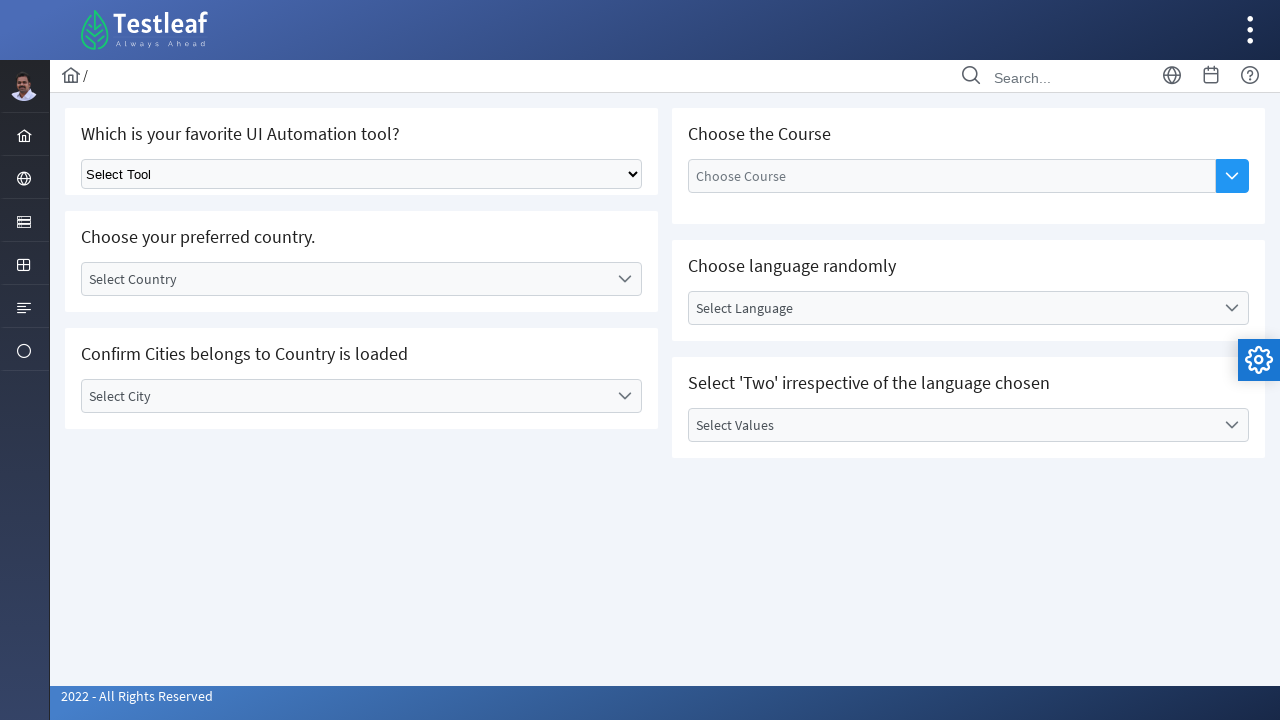

Selected 'Selenium' from the first dropdown using select element on select.ui-selectonemenu
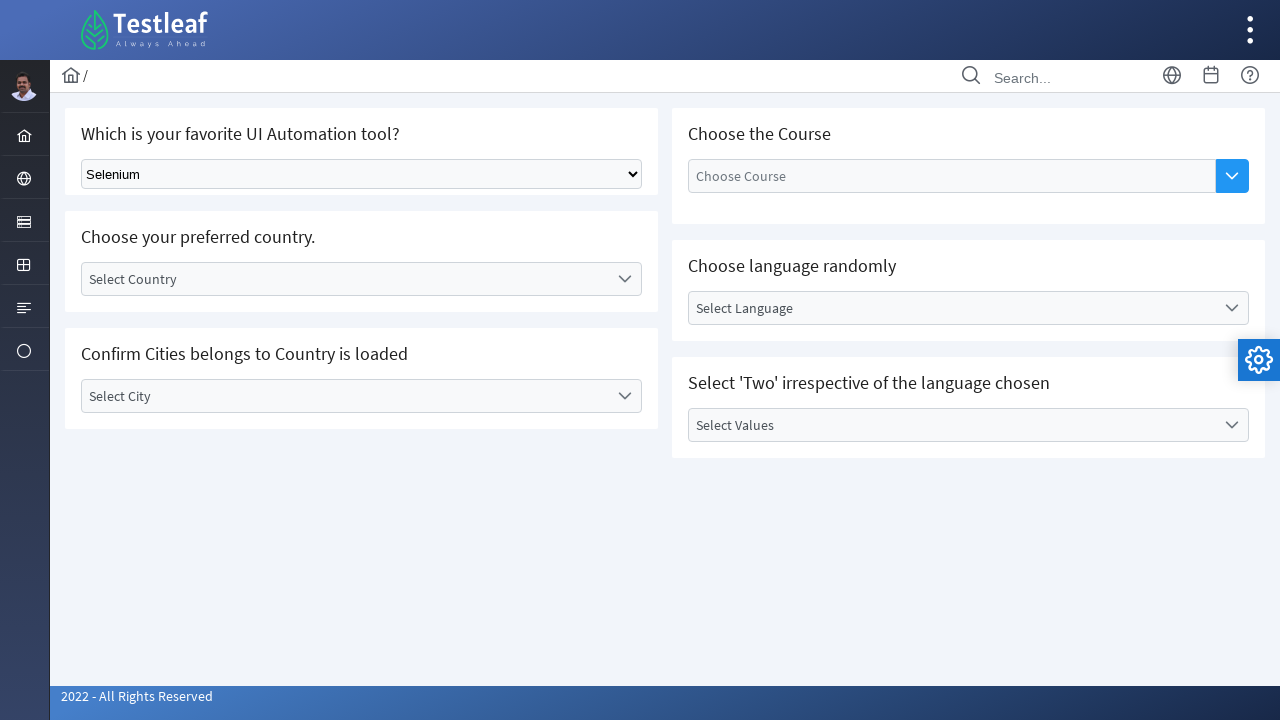

Clicked on country dropdown at (624, 279) on (//div[contains(@class,'ui-selectonemenu')])[2]
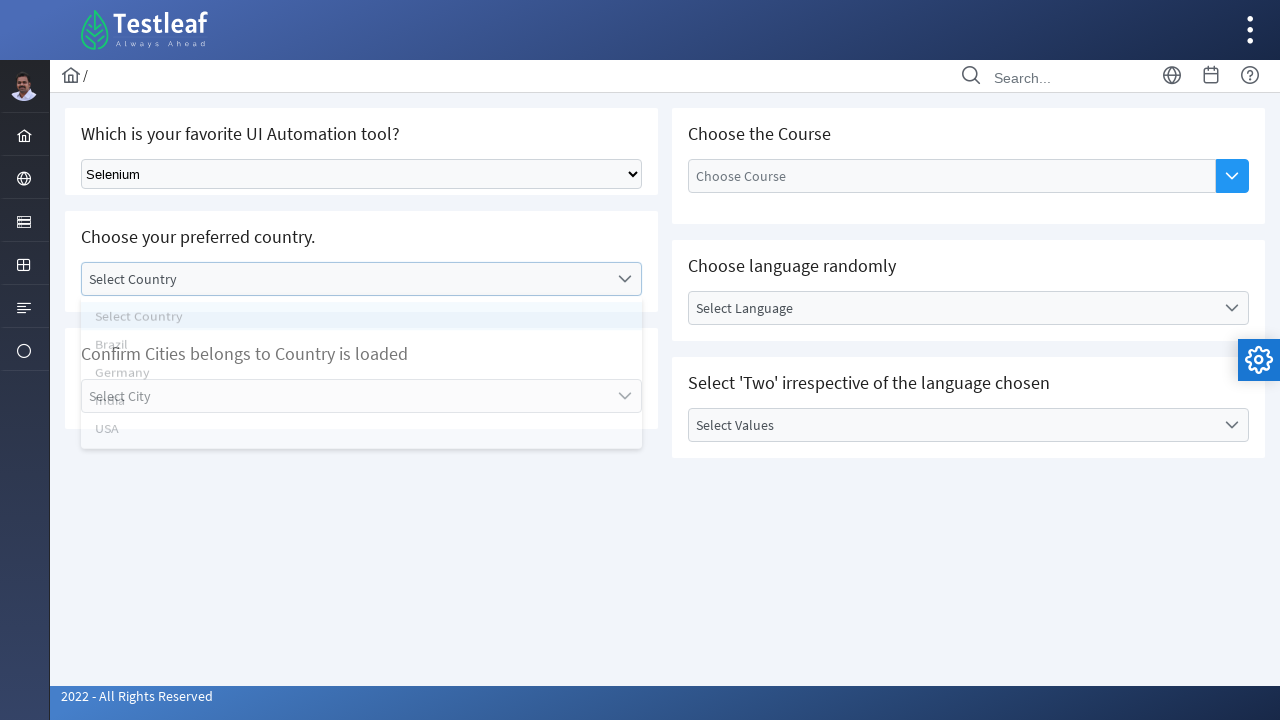

Selected 'India' from country dropdown at (362, 415) on xpath=//li[text()='India']
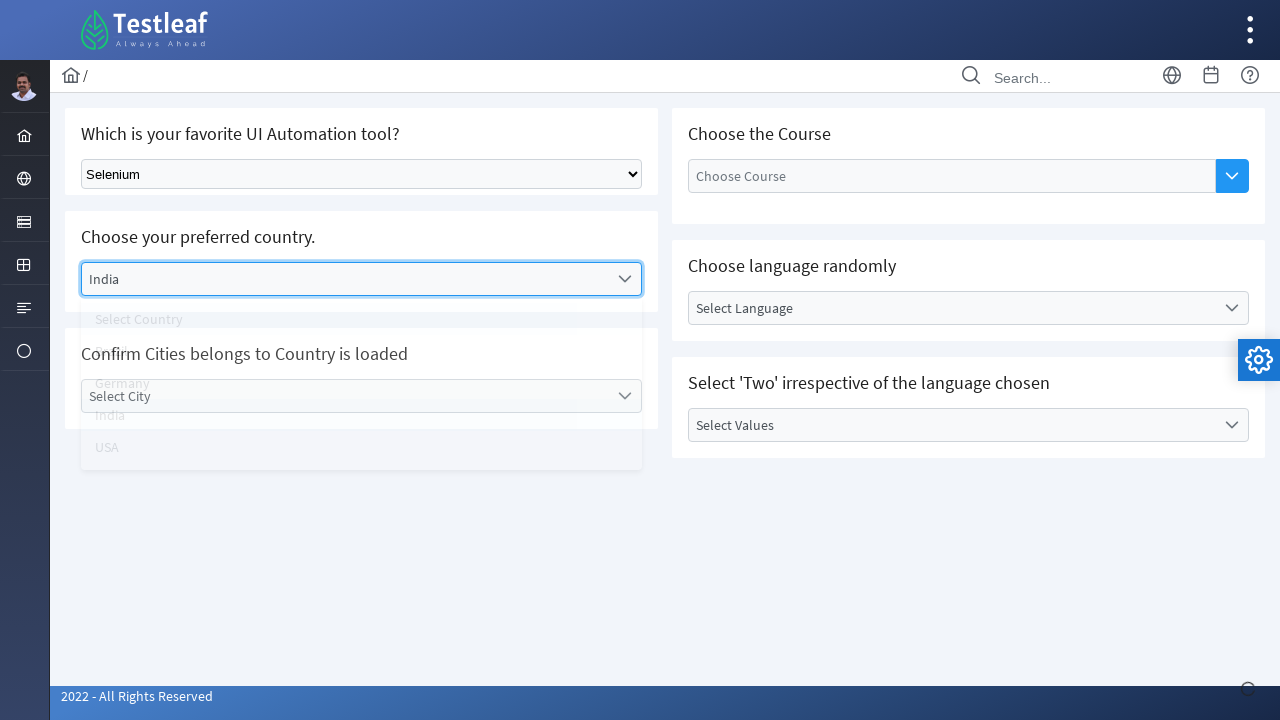

Clicked on city dropdown at (624, 396) on (//div[contains(@class,'ui-selectonemenu')])[4]
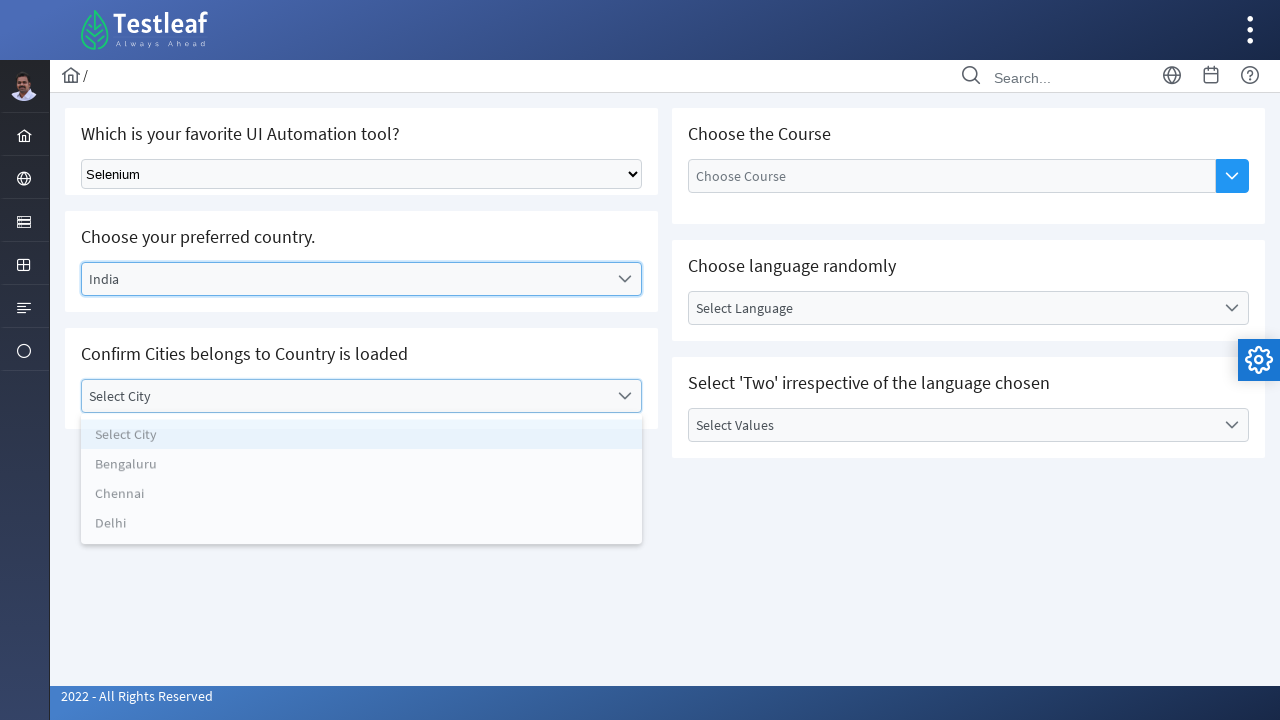

Selected 'Chennai' from city dropdown at (362, 500) on xpath=//li[text()='Chennai']
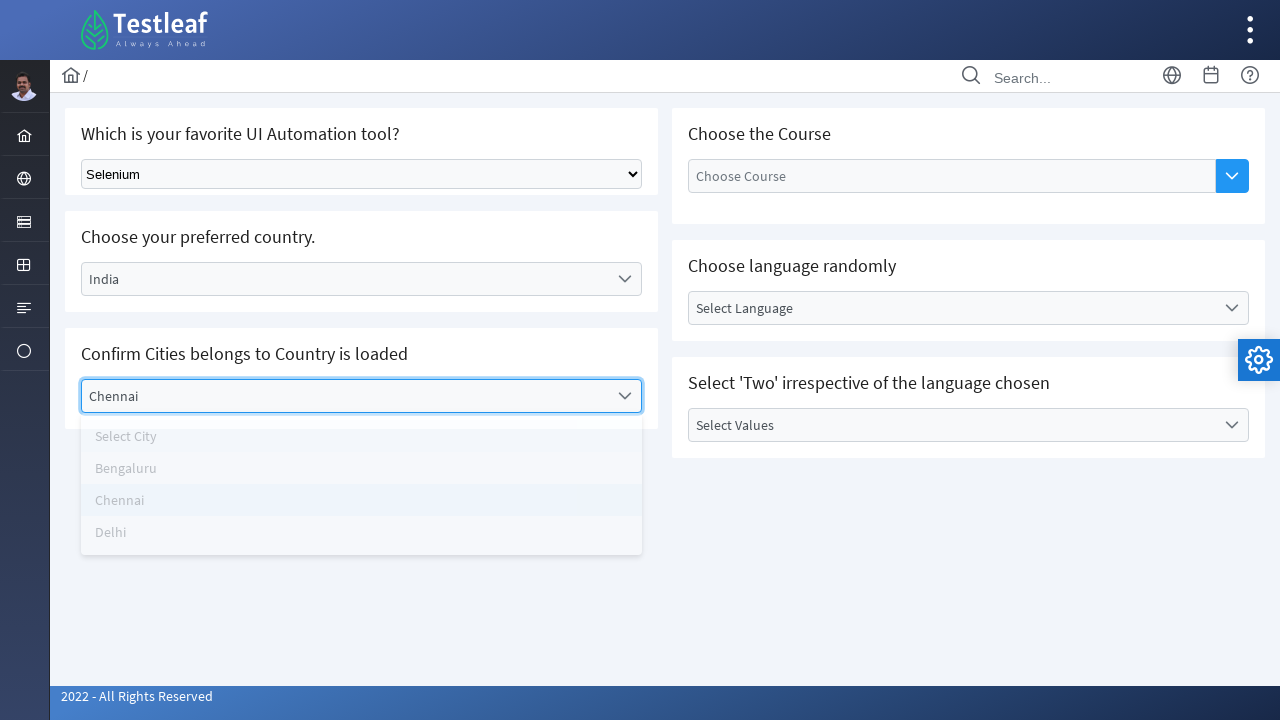

Clicked on course dropdown at (1232, 176) on (//button[contains(@class,'ui-autocomplete')])[1]
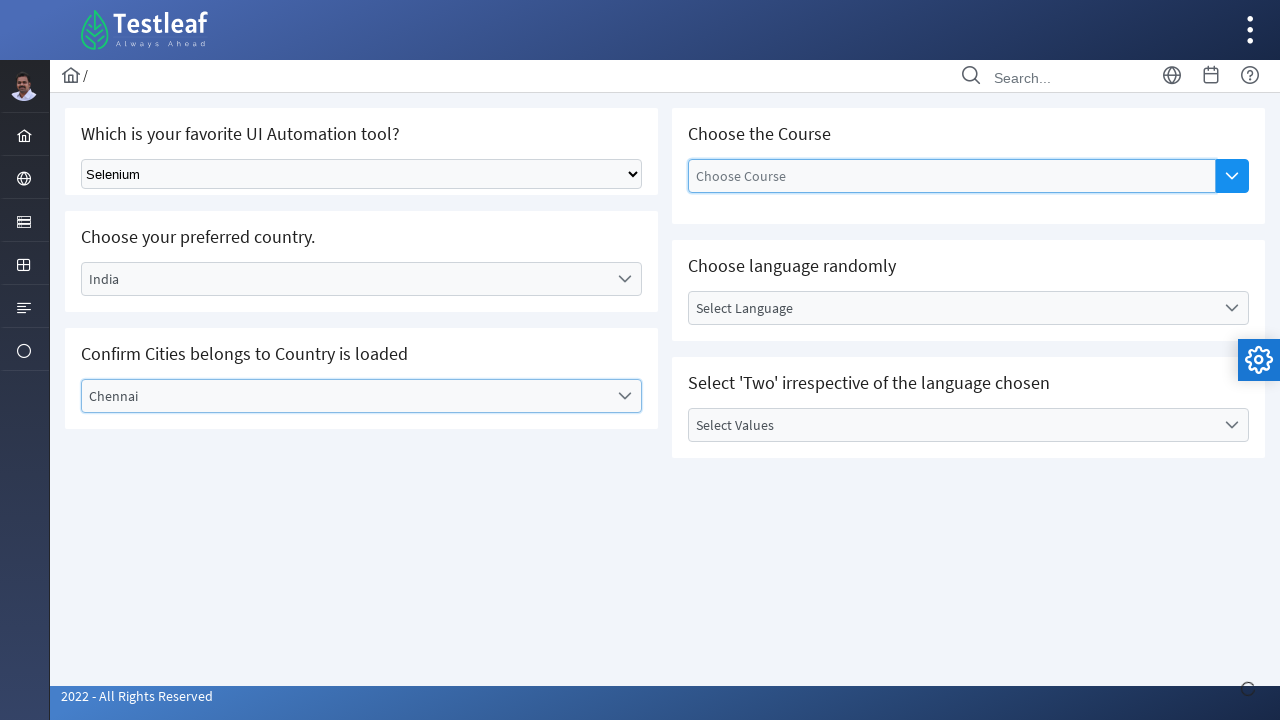

Selected 'Selenium WebDriver' from course dropdown at (952, 295) on xpath=//li[text()='Selenium WebDriver']
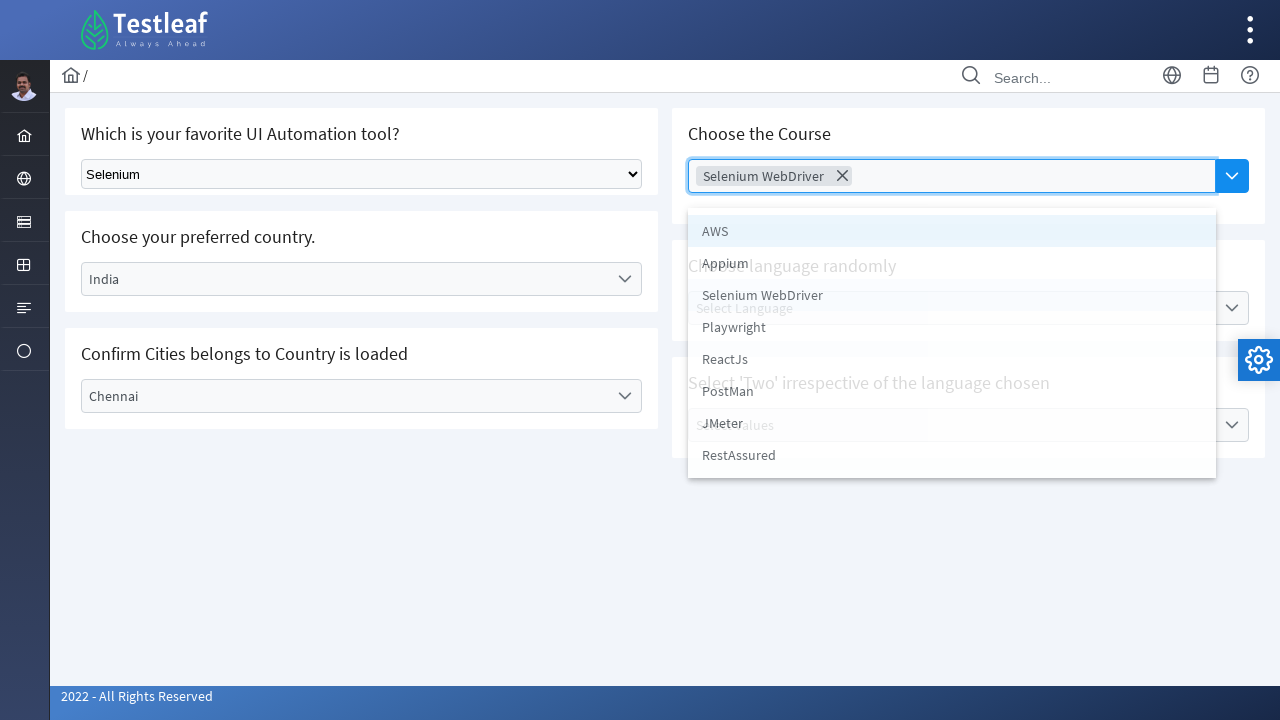

Clicked on language dropdown at (1232, 308) on (//div[contains(@class,'ui-selectonemenu')])[6]
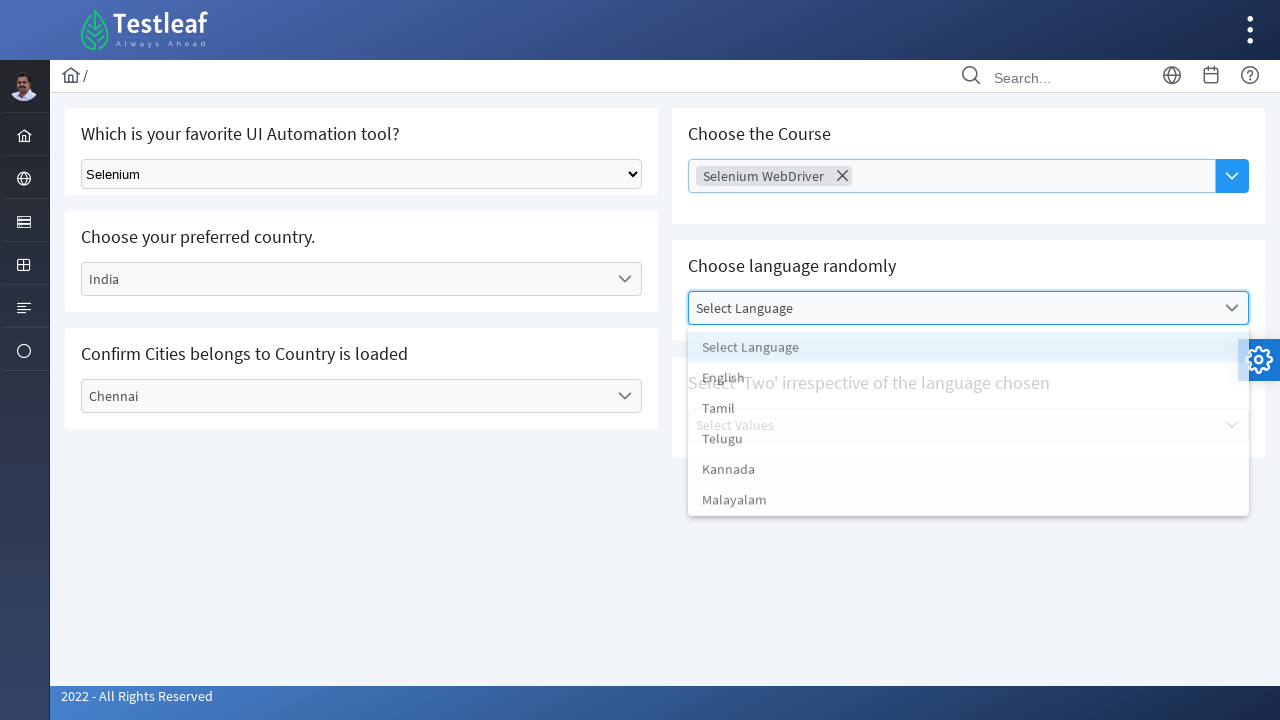

Waited for language dropdown to open
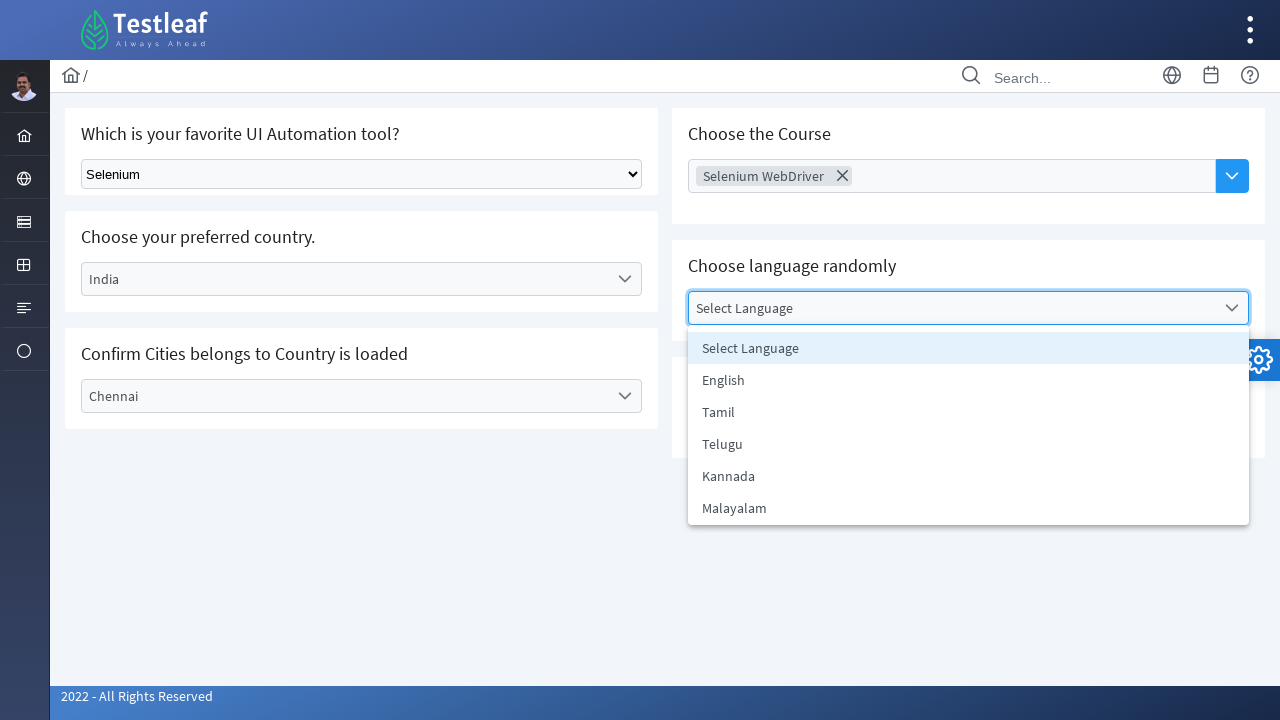

Selected third option from language dropdown at (968, 412) on xpath=//ul[@id='j_idt87:lang_items']//li[3]
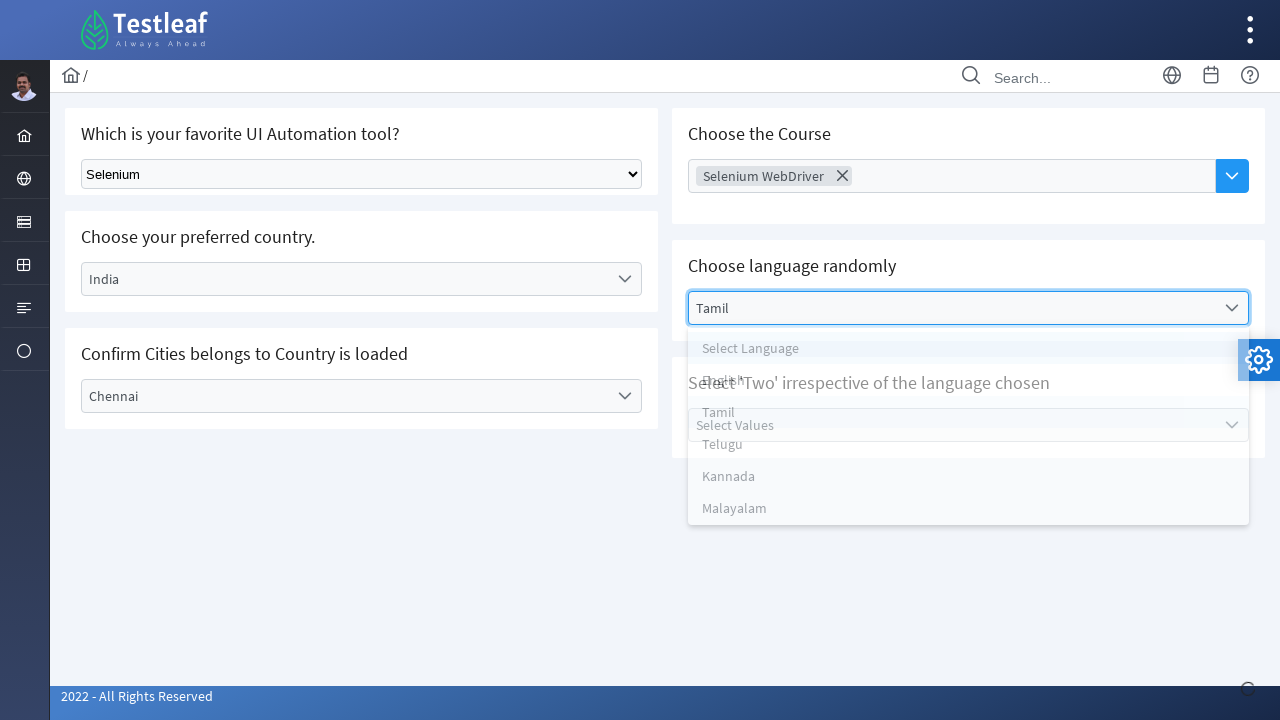

Clicked on value dropdown at (1232, 425) on (//div[contains(@class,'ui-selectonemenu')])[8]
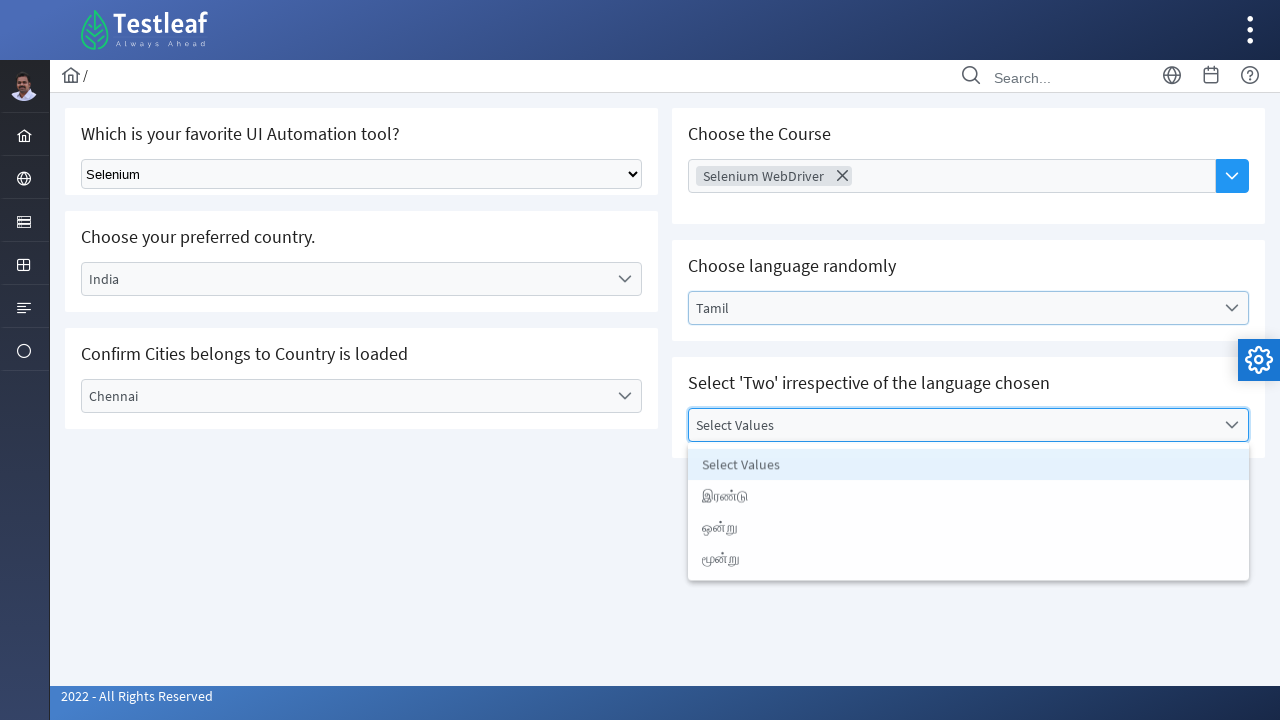

Waited for value dropdown to open
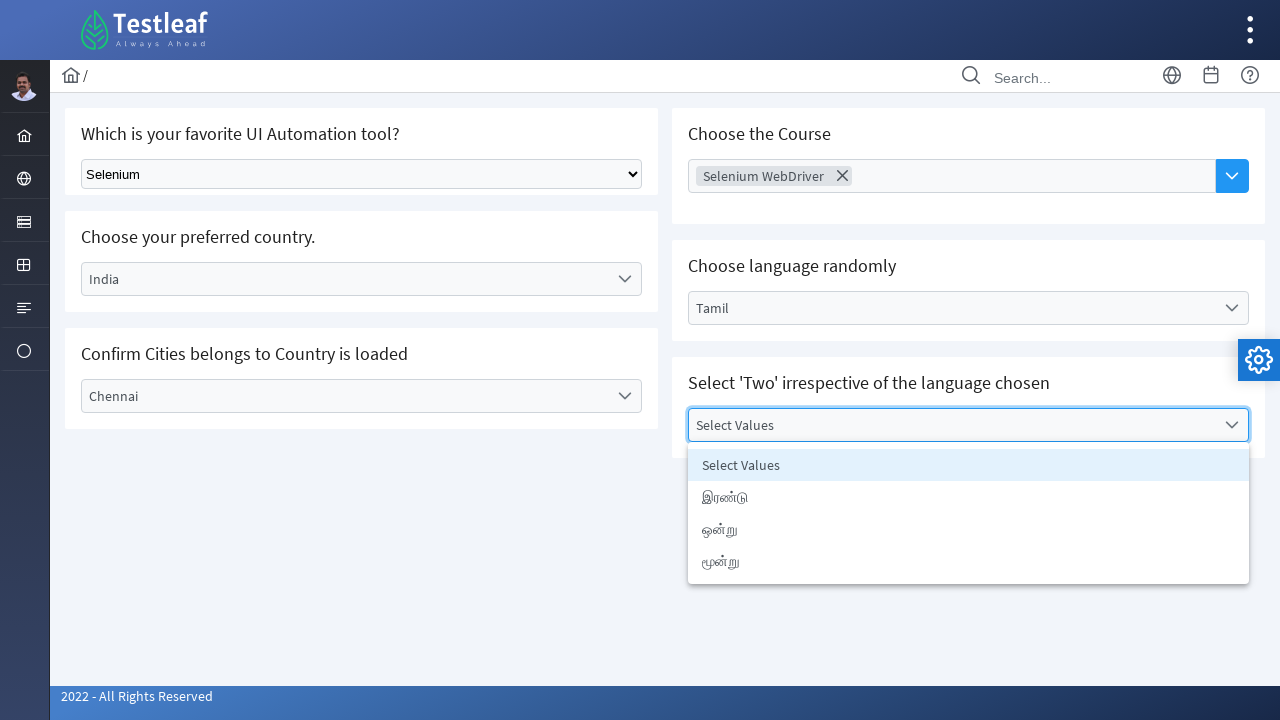

Selected second option from value dropdown at (968, 497) on xpath=//ul[@id='j_idt87:value_items']//li[2]
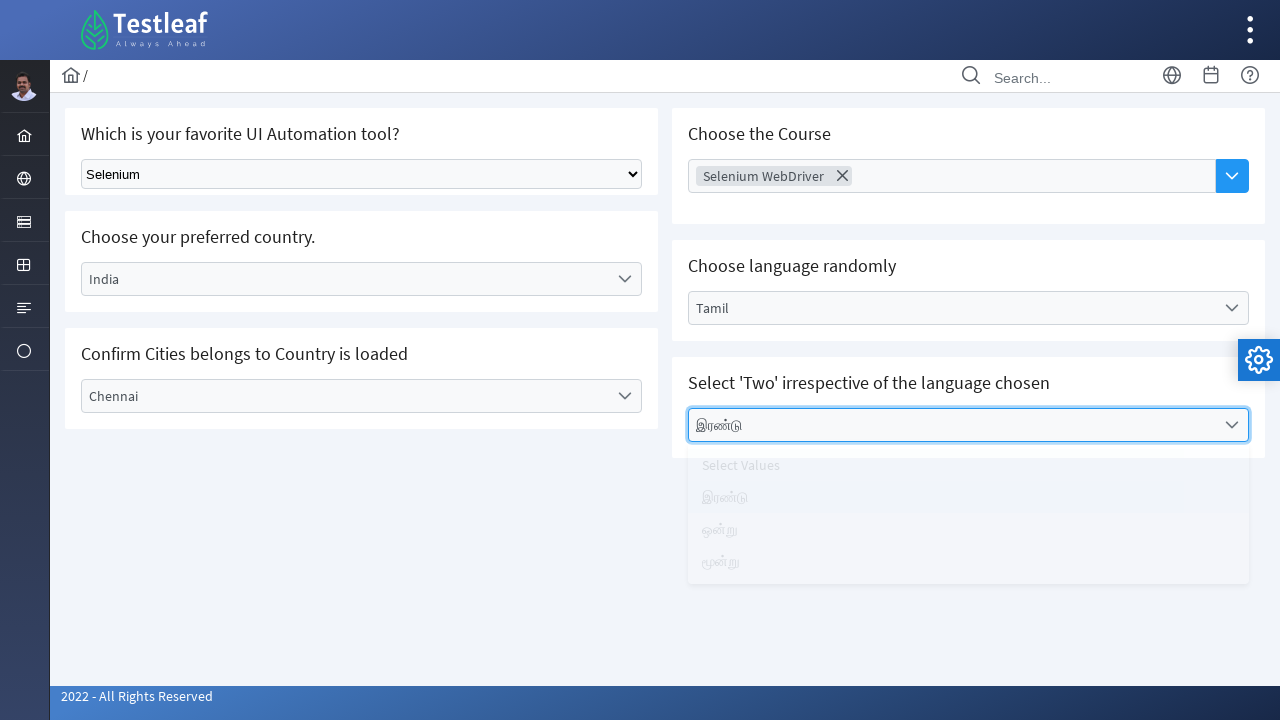

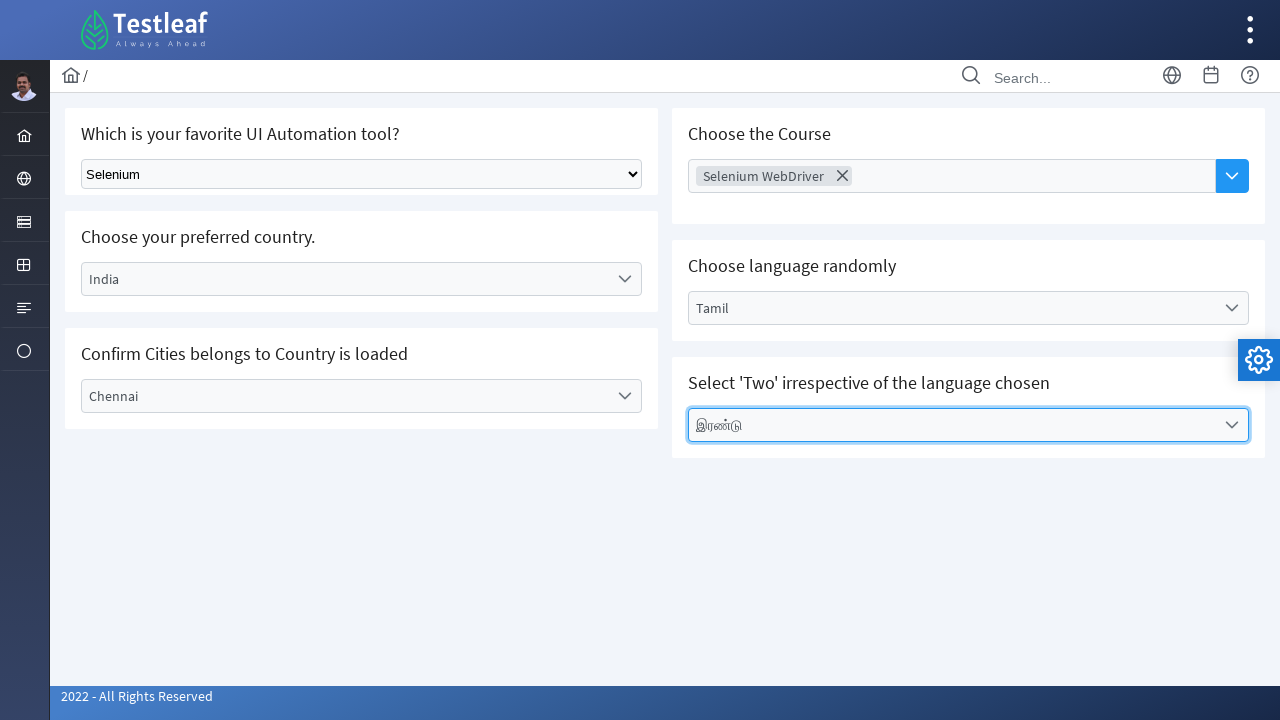